Tests product search functionality by searching for "phone" and verifying that search results are displayed on an e-commerce site.

Starting URL: https://www.testotomasyonu.com/

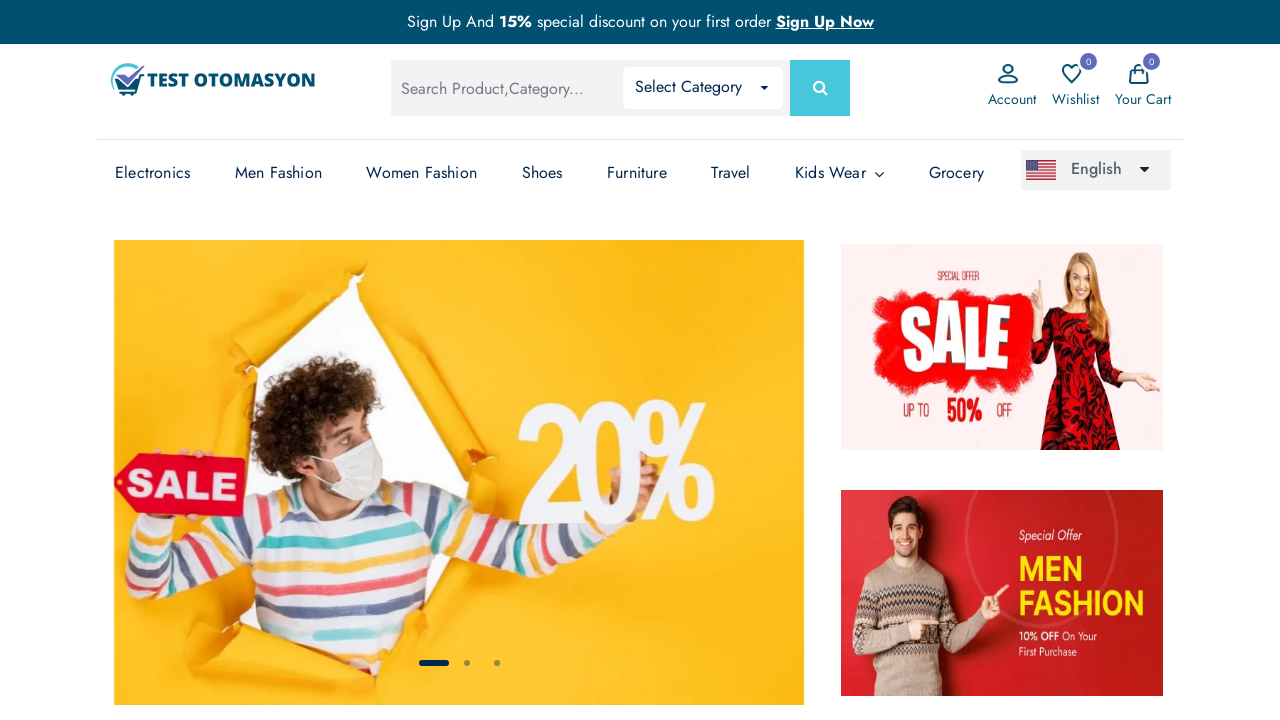

Filled search box with 'phone' on #global-search
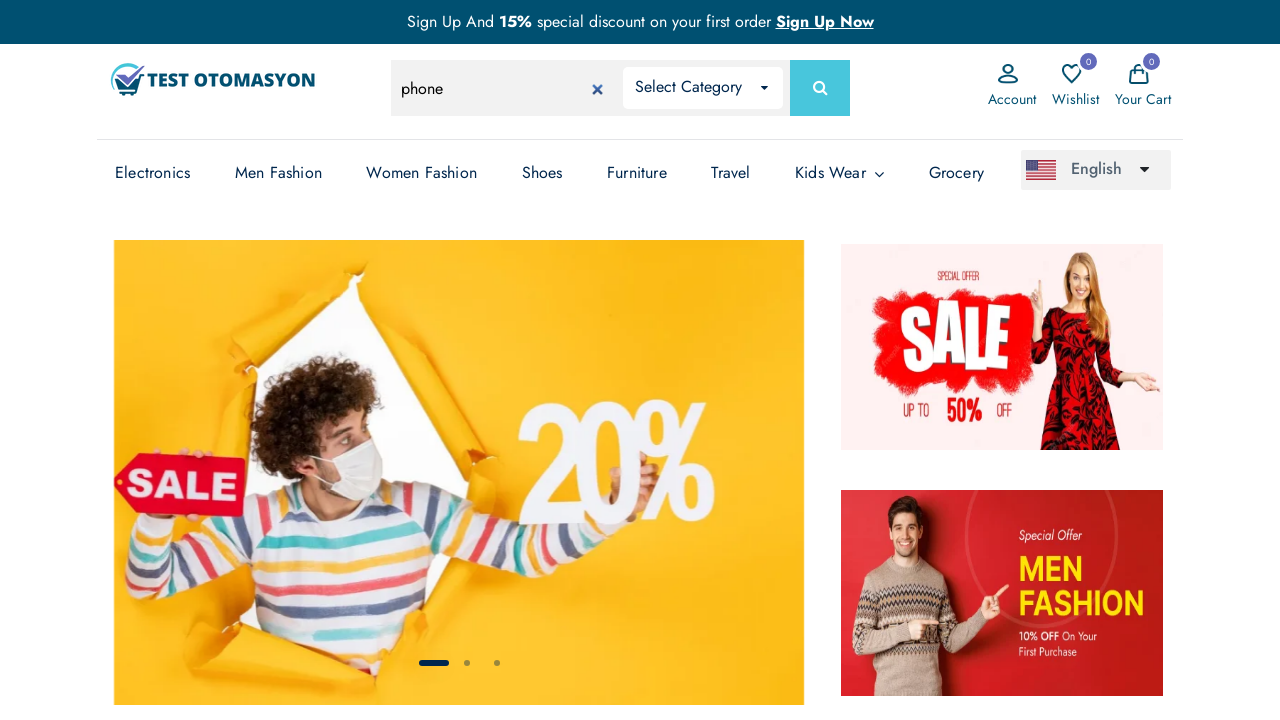

Pressed Enter to submit search for 'phone' on #global-search
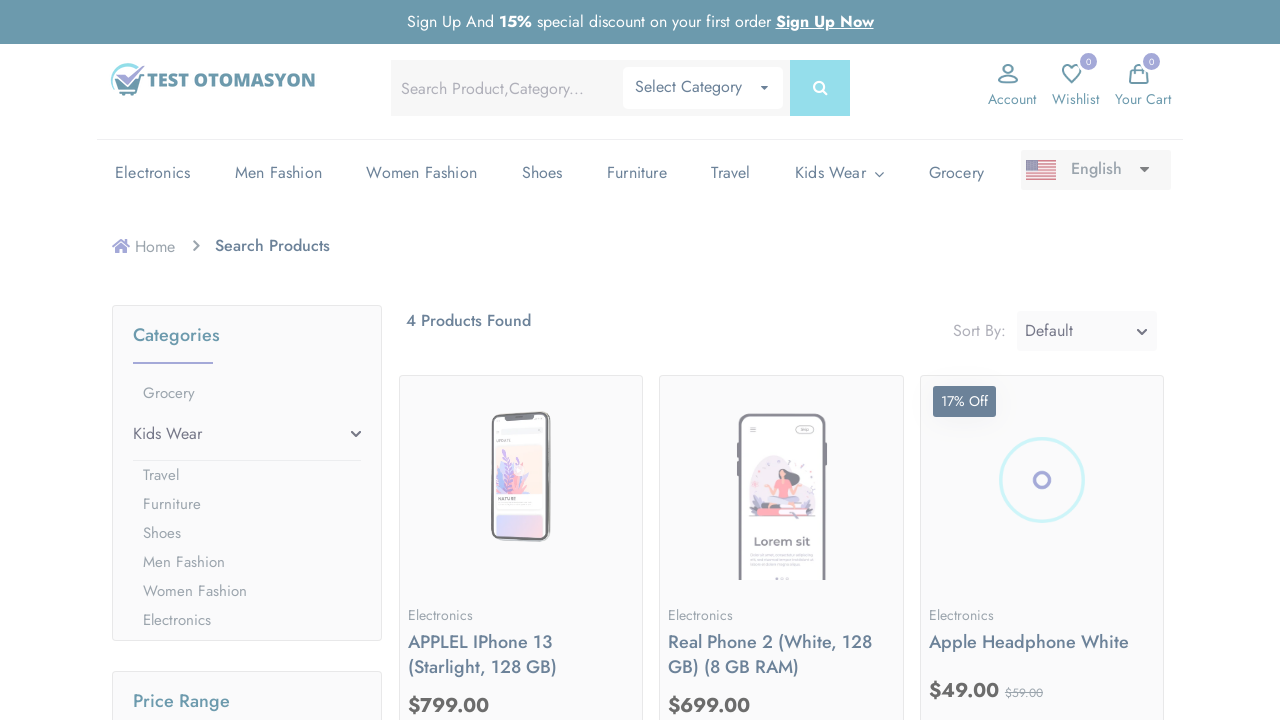

Search results page loaded with product images
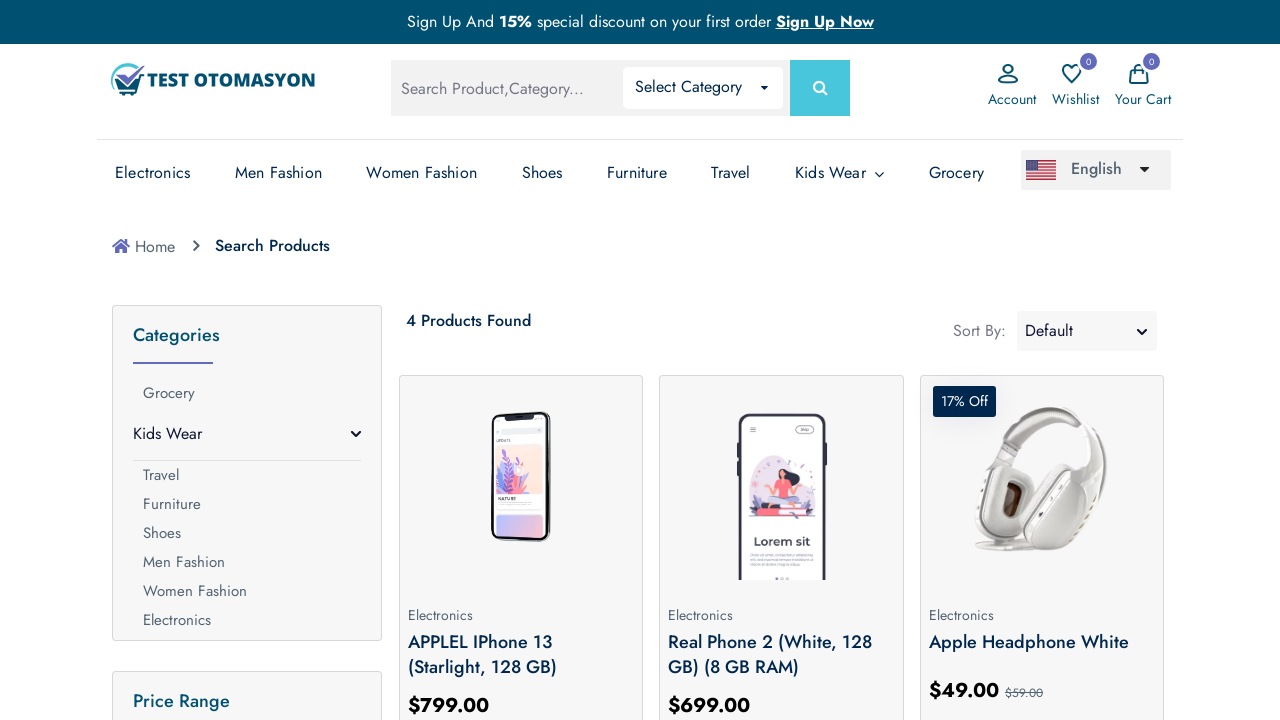

Located 4 product images in search results
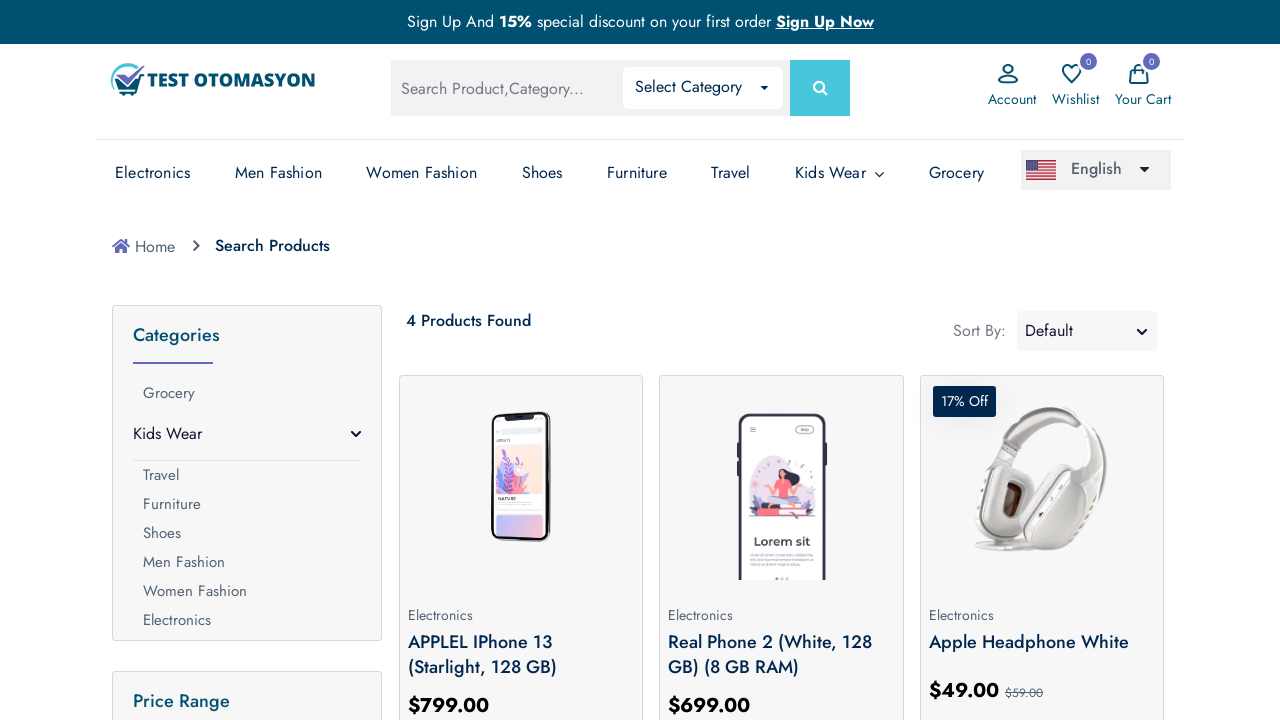

Verified that at least one product was found in search results
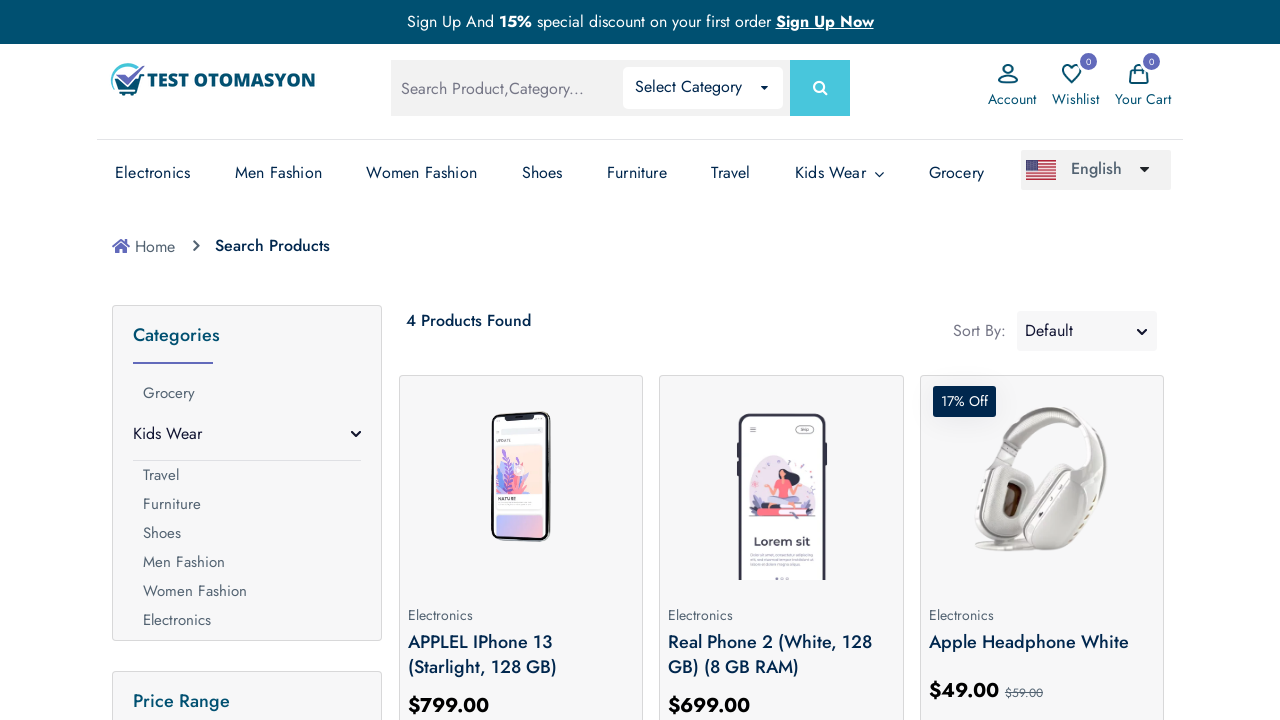

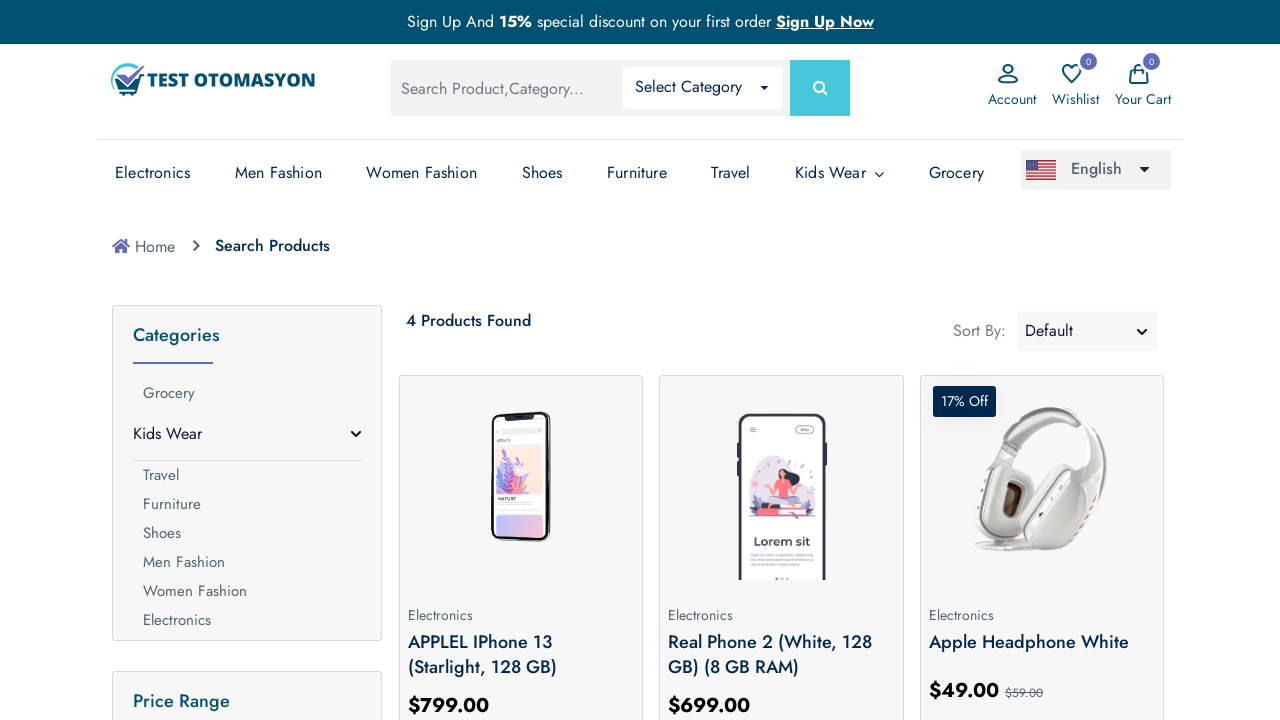